Tests interaction with a JavaScript alert dialog by clicking a button, accepting the alert, reading a value from the page, calculating a mathematical answer, filling it into a form field, and submitting.

Starting URL: http://suninjuly.github.io/alert_accept.html

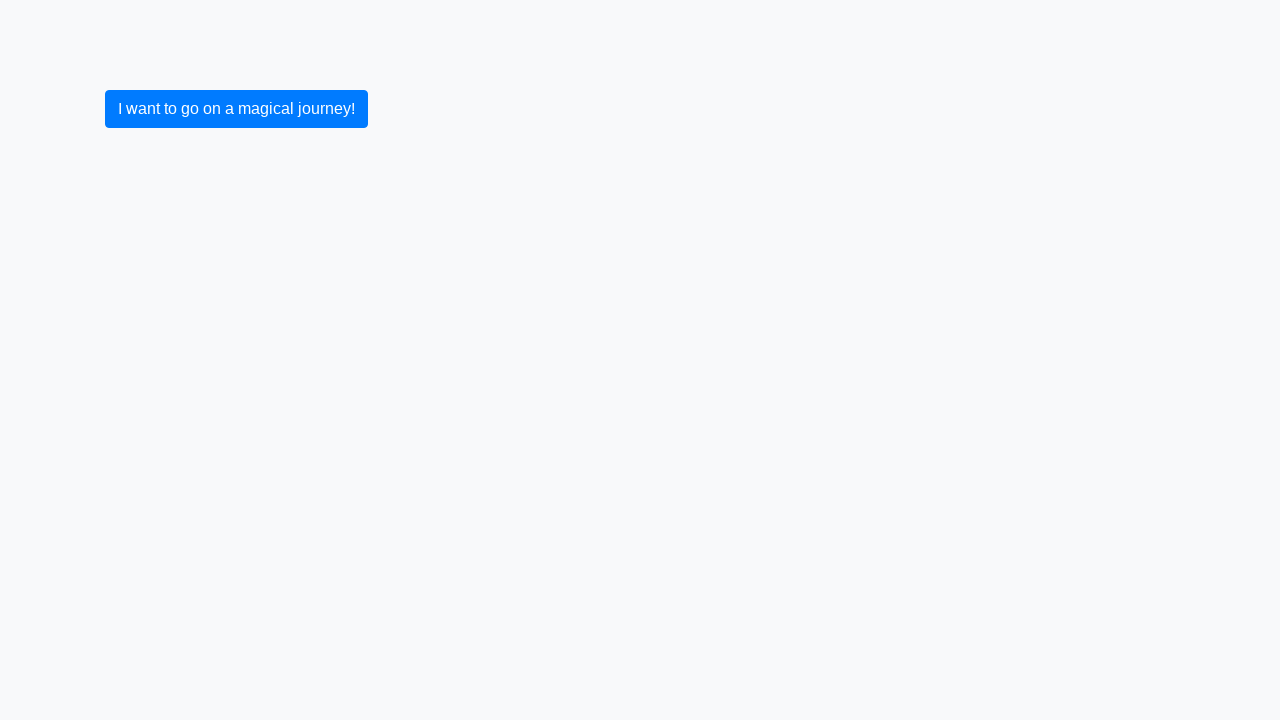

Set up dialog handler to accept JavaScript alerts
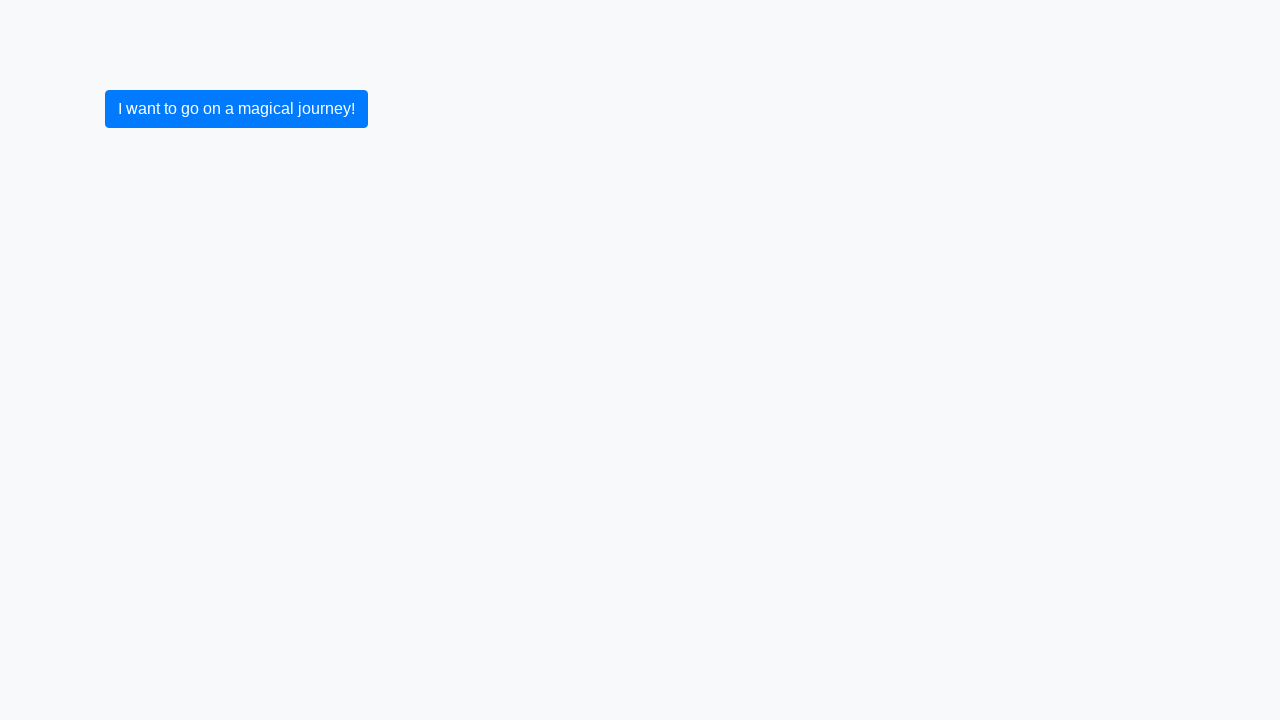

Clicked button to trigger JavaScript alert at (236, 109) on button.btn
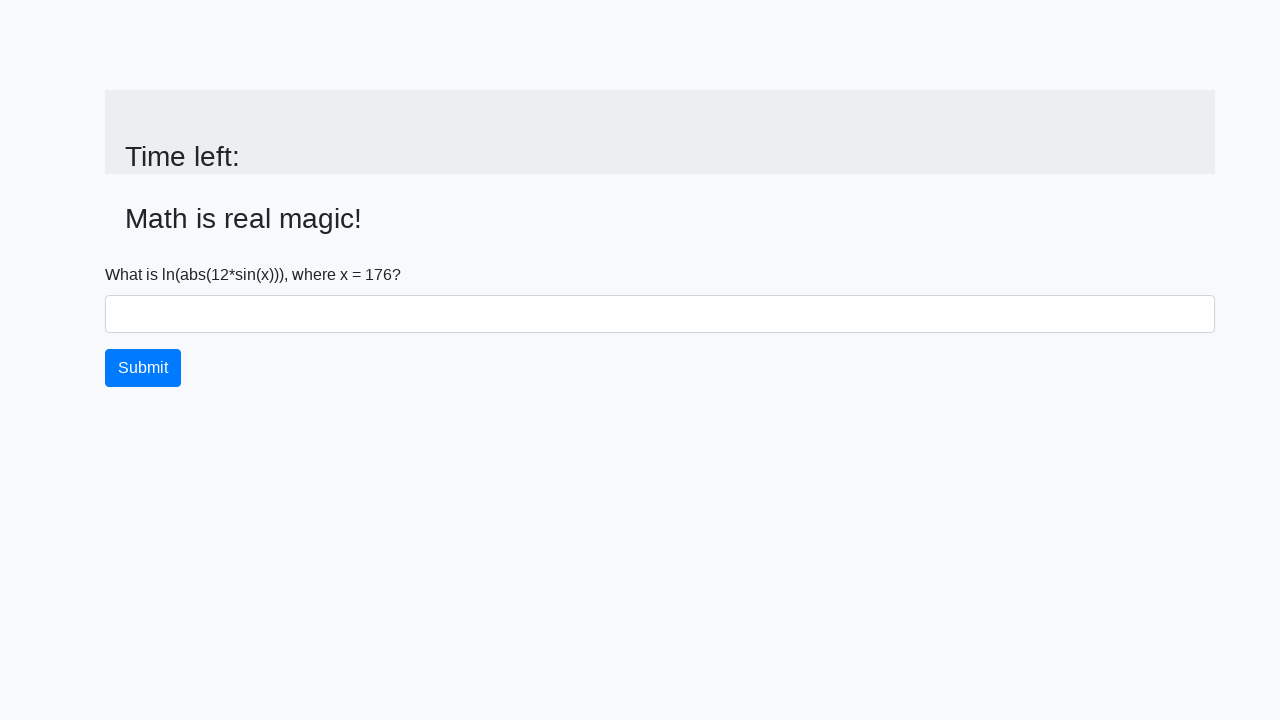

Alert was accepted and input value element appeared
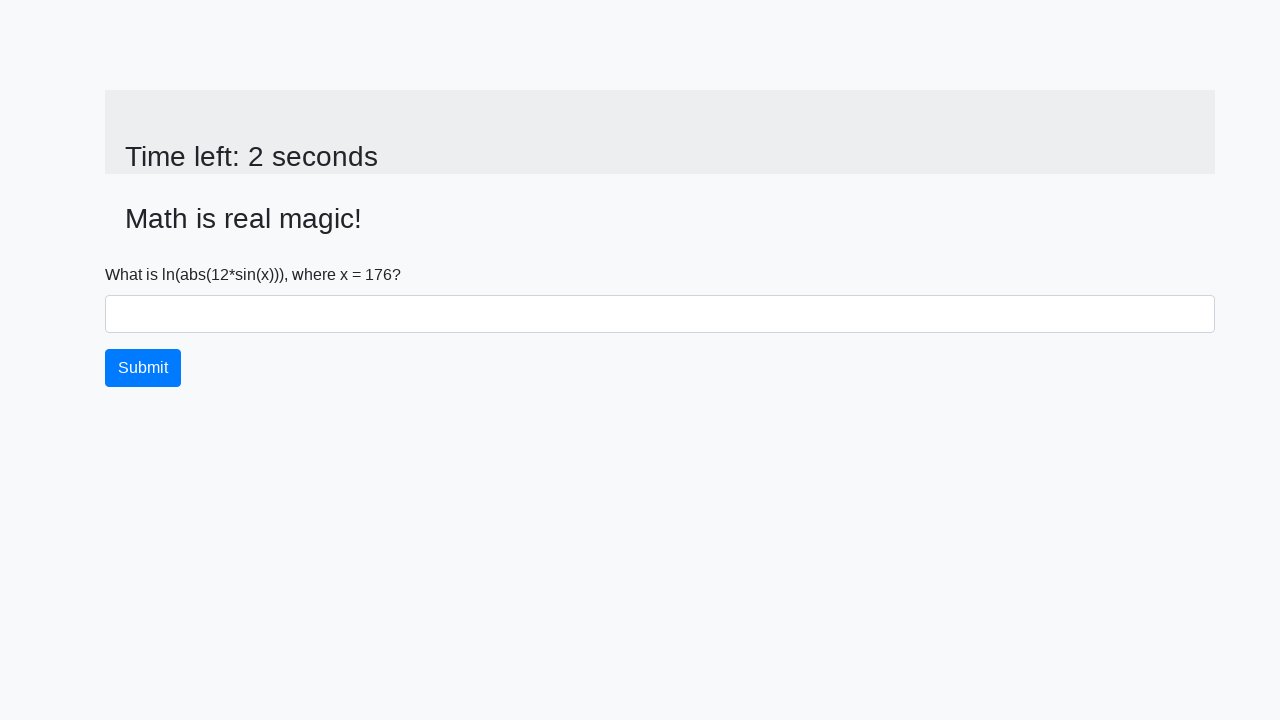

Retrieved x value from page: 176
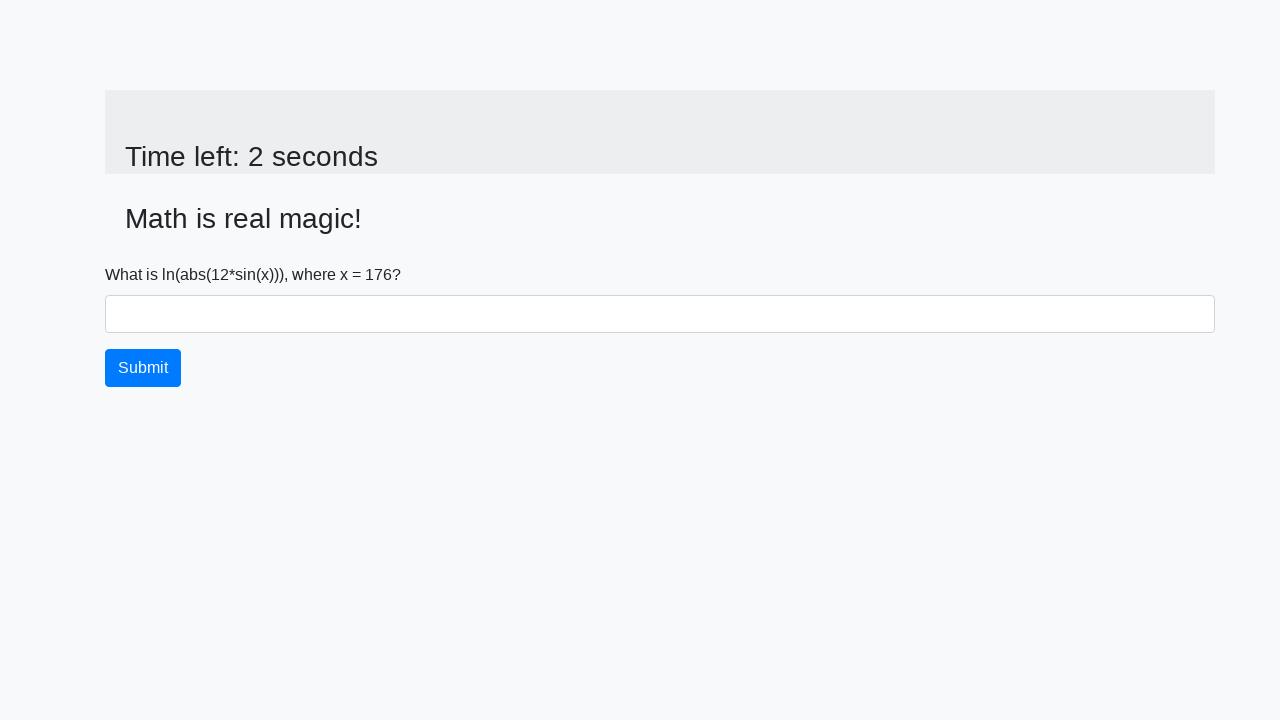

Calculated mathematical answer: -0.16366448779432563
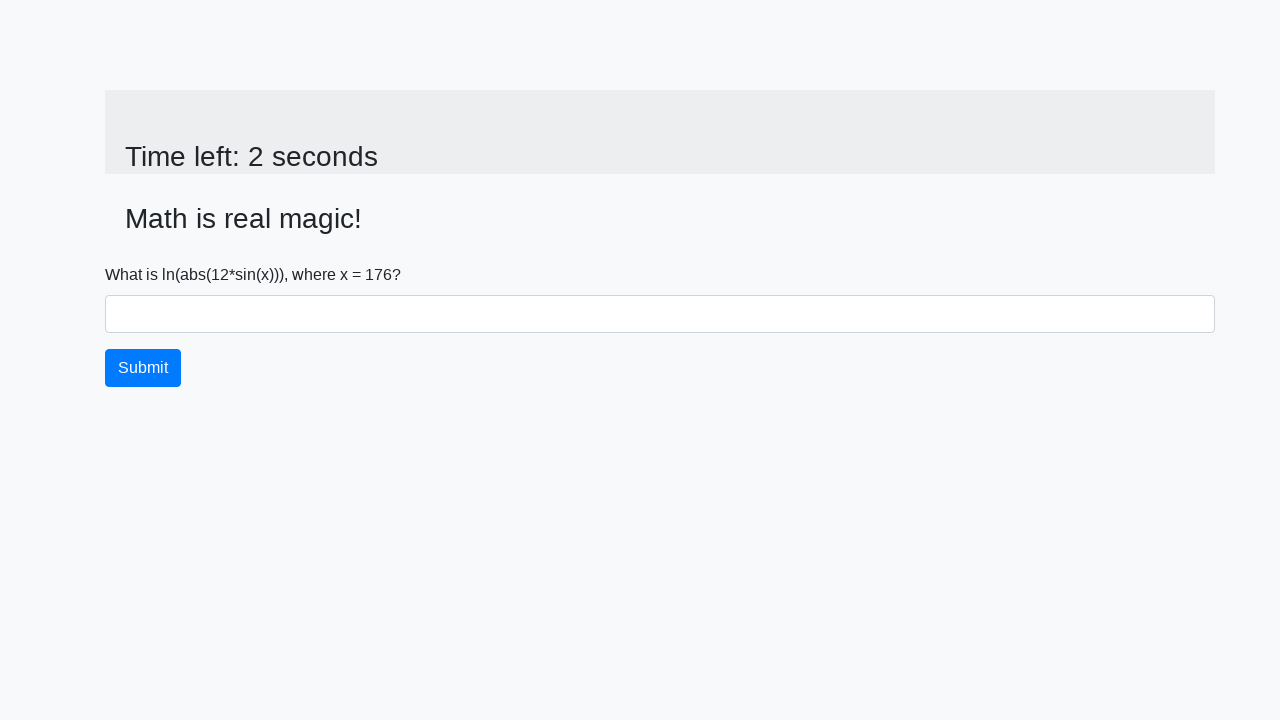

Filled answer field with calculated value: -0.16366448779432563 on #answer
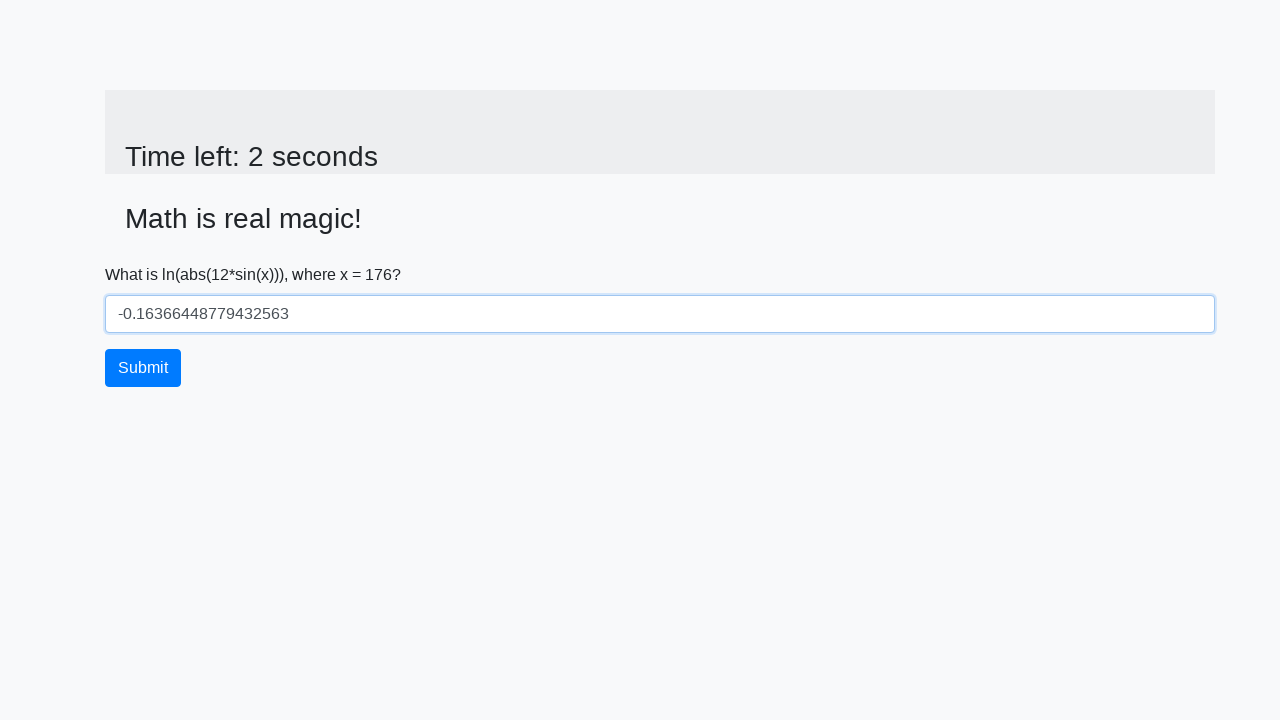

Clicked button to submit the form at (143, 368) on button.btn
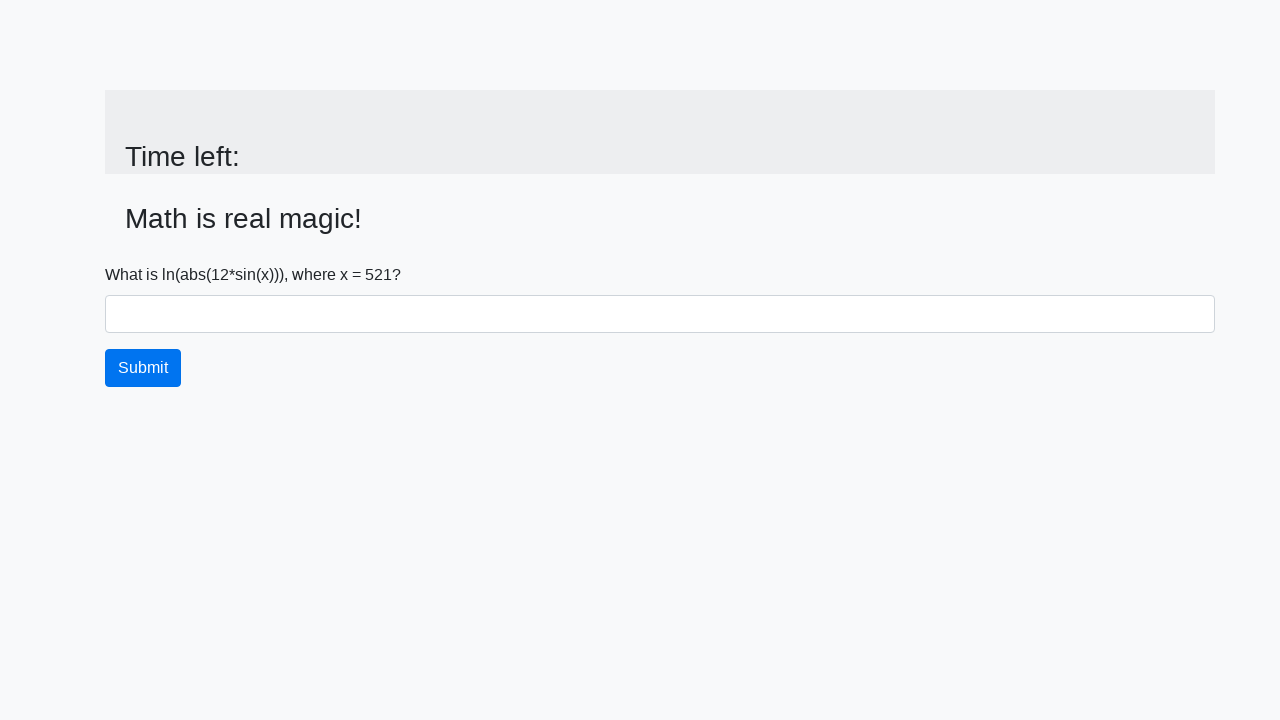

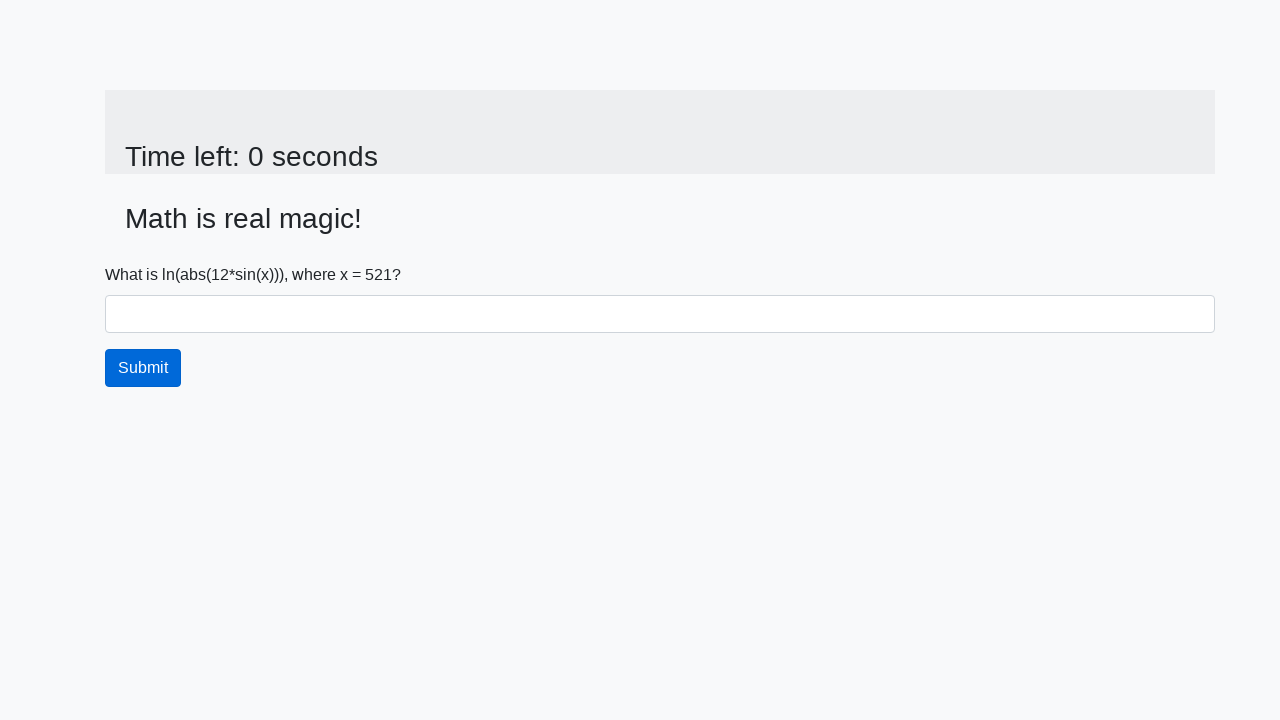